Tests generating a confirmation box, dismissing it, and verifying the outcome message

Starting URL: https://artoftesting.com/samplesiteforselenium

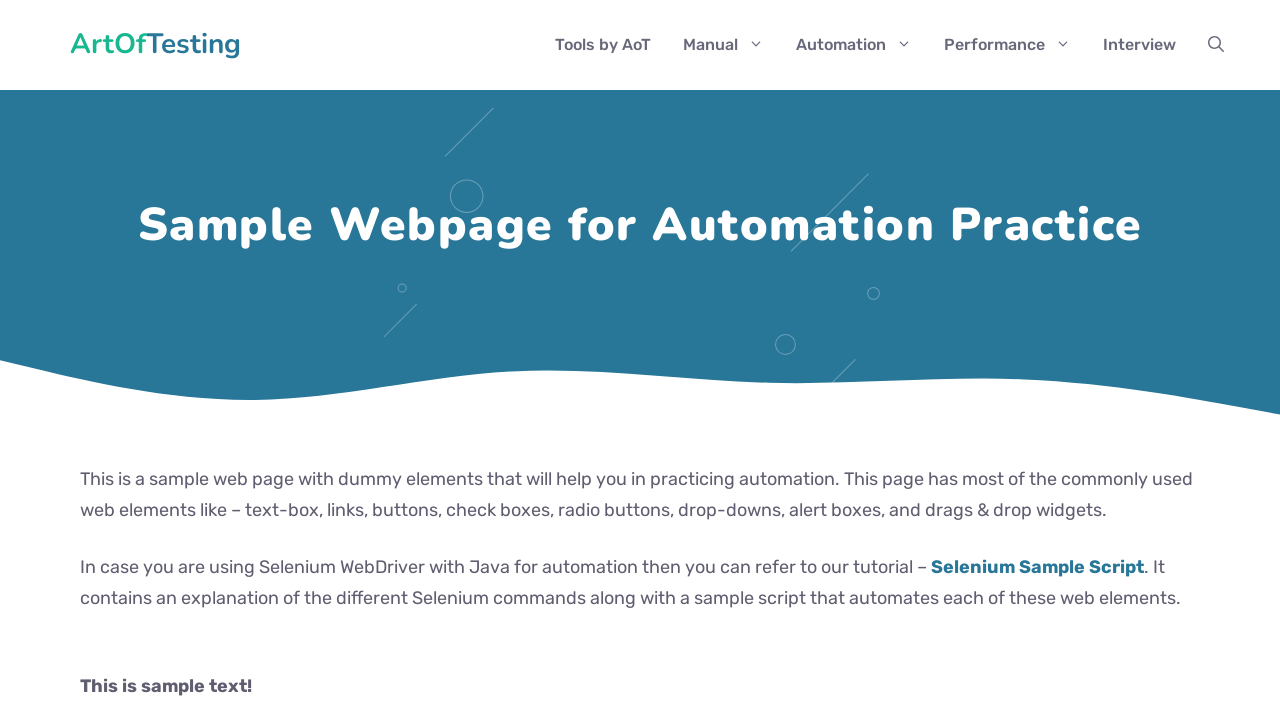

Set up dialog handler to dismiss confirmation boxes
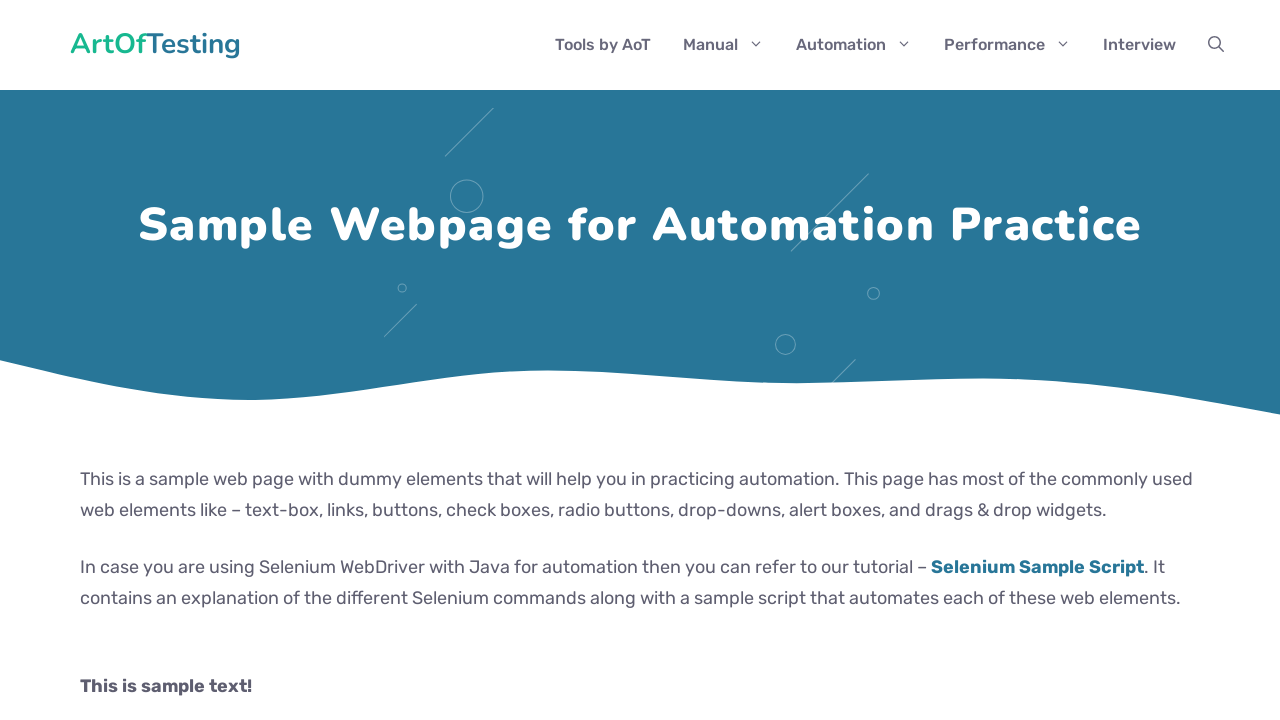

Clicked 'Generate Confirm Box' button at (192, 360) on button:has-text('Generate Confirm Box')
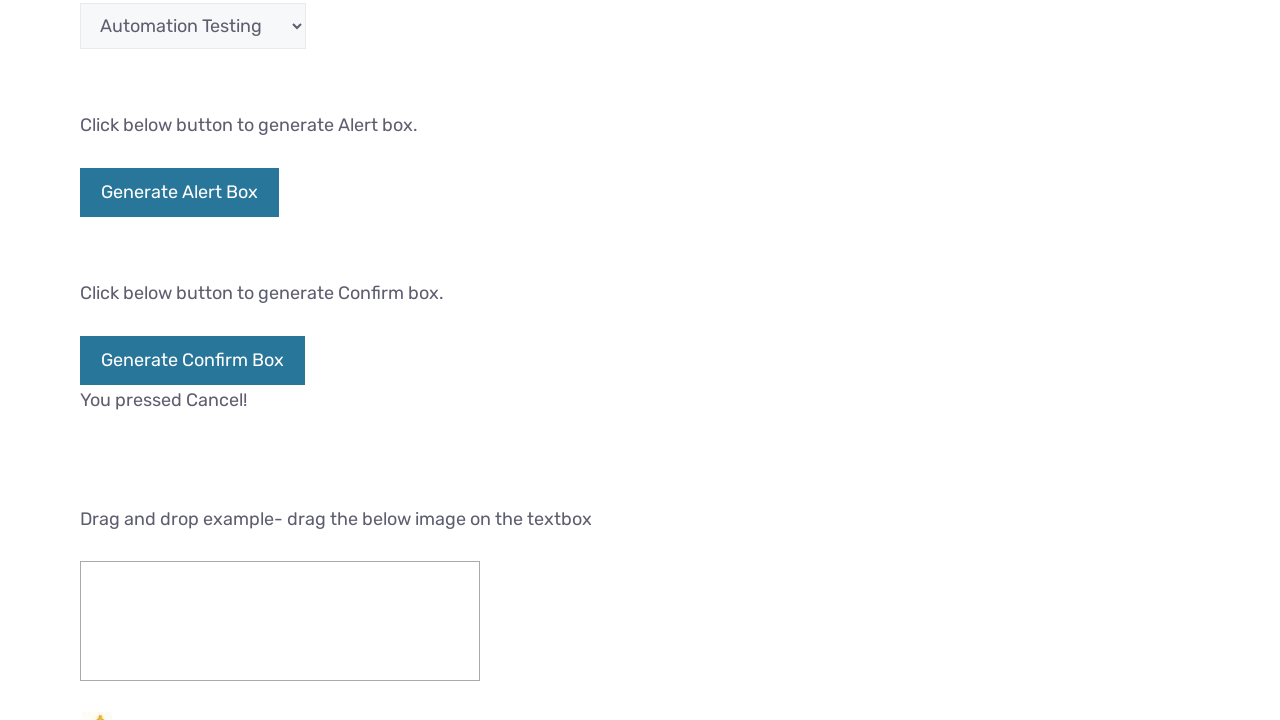

Outcome message appeared in #demo element after dismissing confirmation
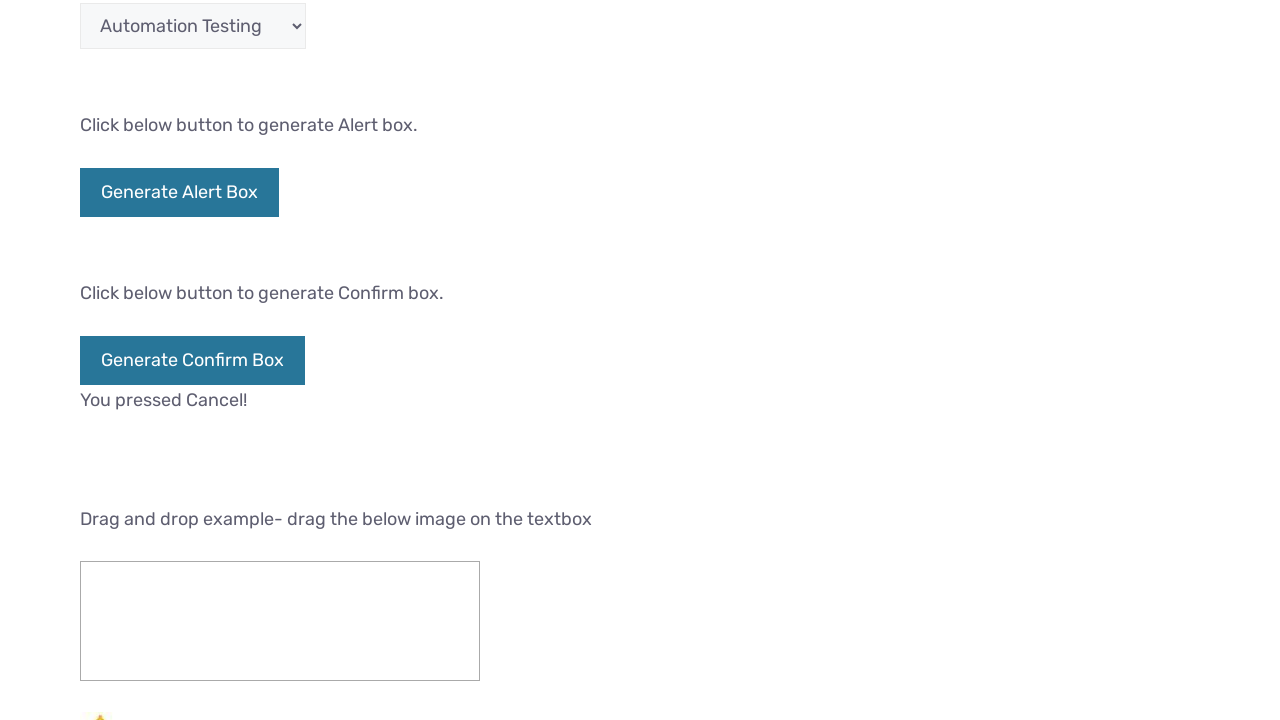

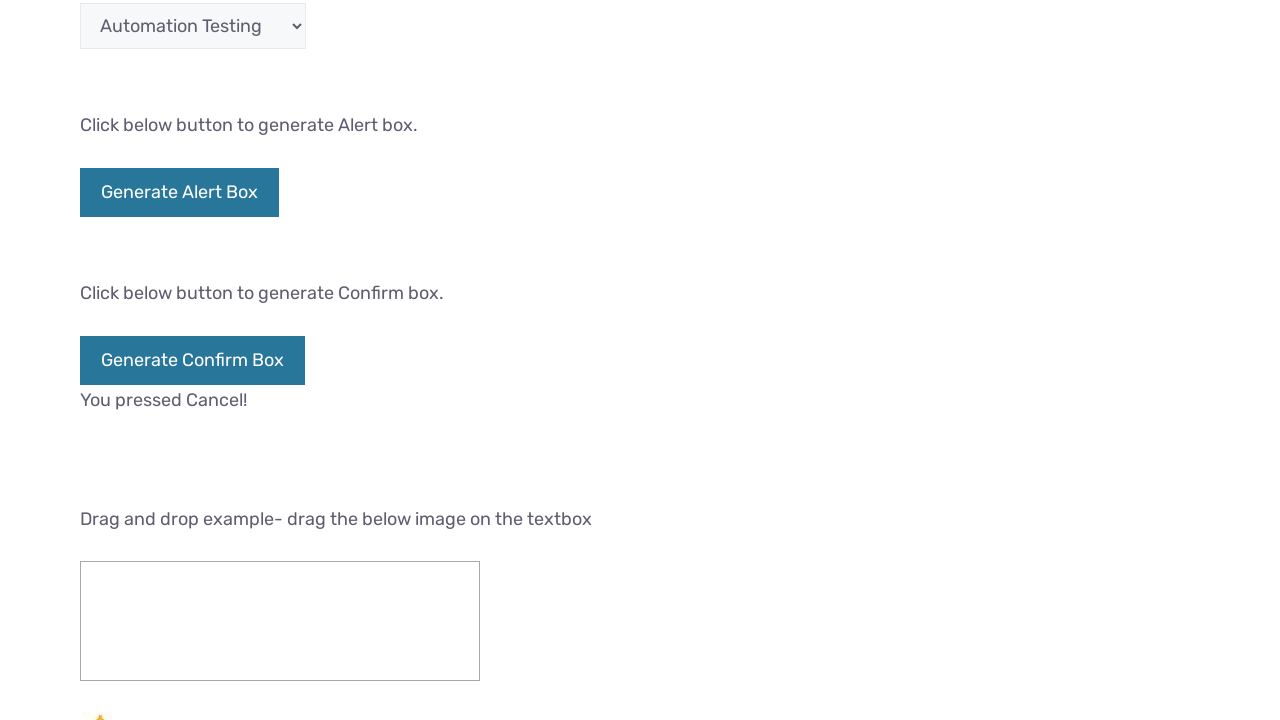